Fills out a Chinese form with personal information including name, phone, student ID, QQ, class, and gender fields, then submits the form

Starting URL: https://jinshuju.net/f/Ty1FJk

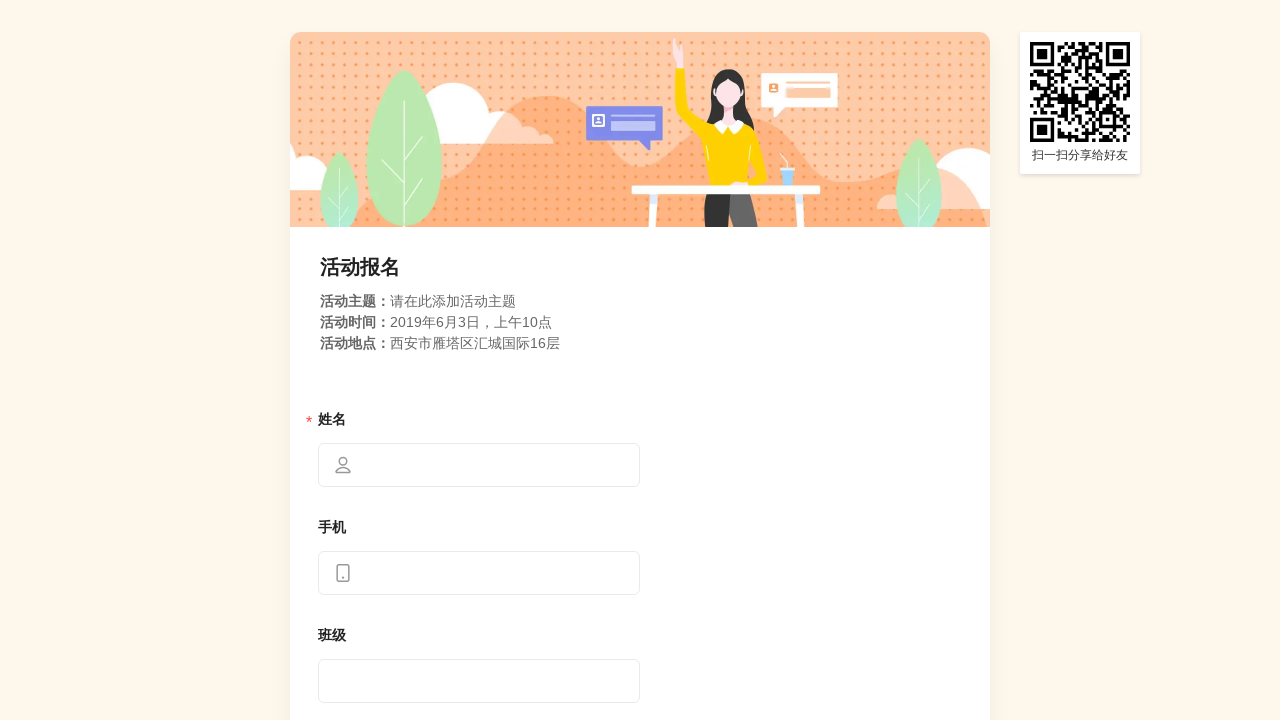

Form loaded - waited for label items to appear
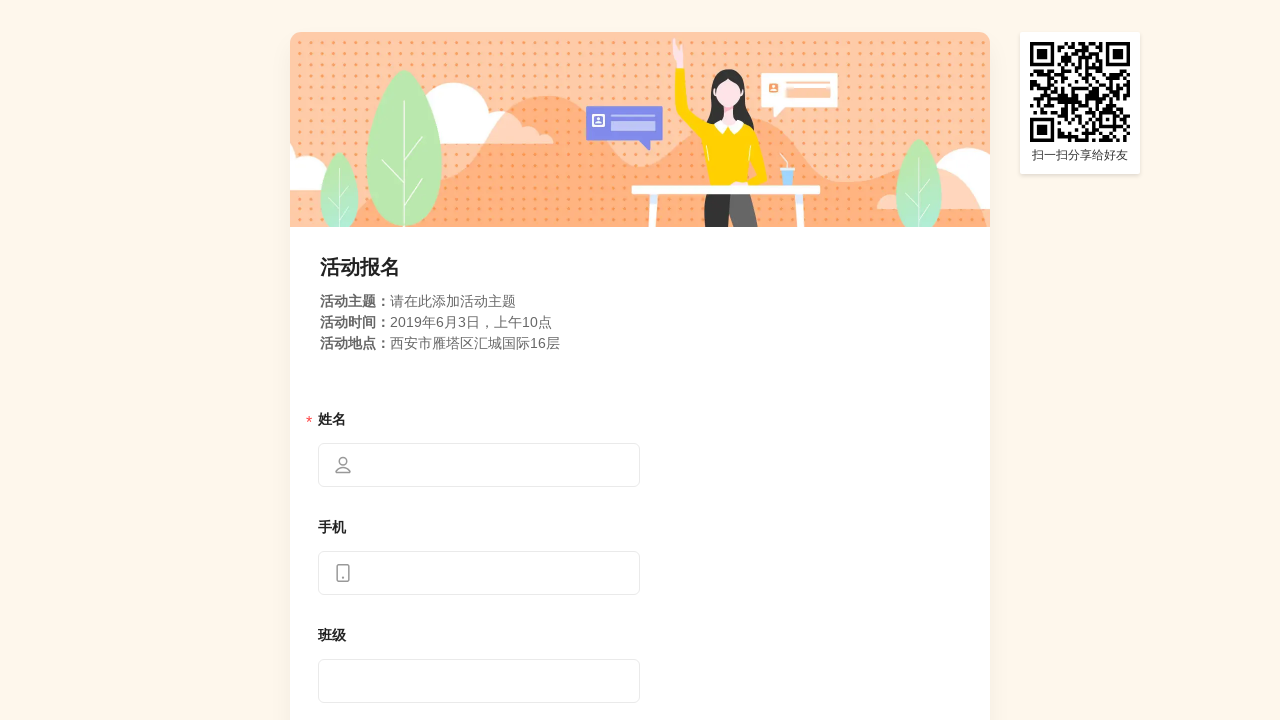

Retrieved all form question labels
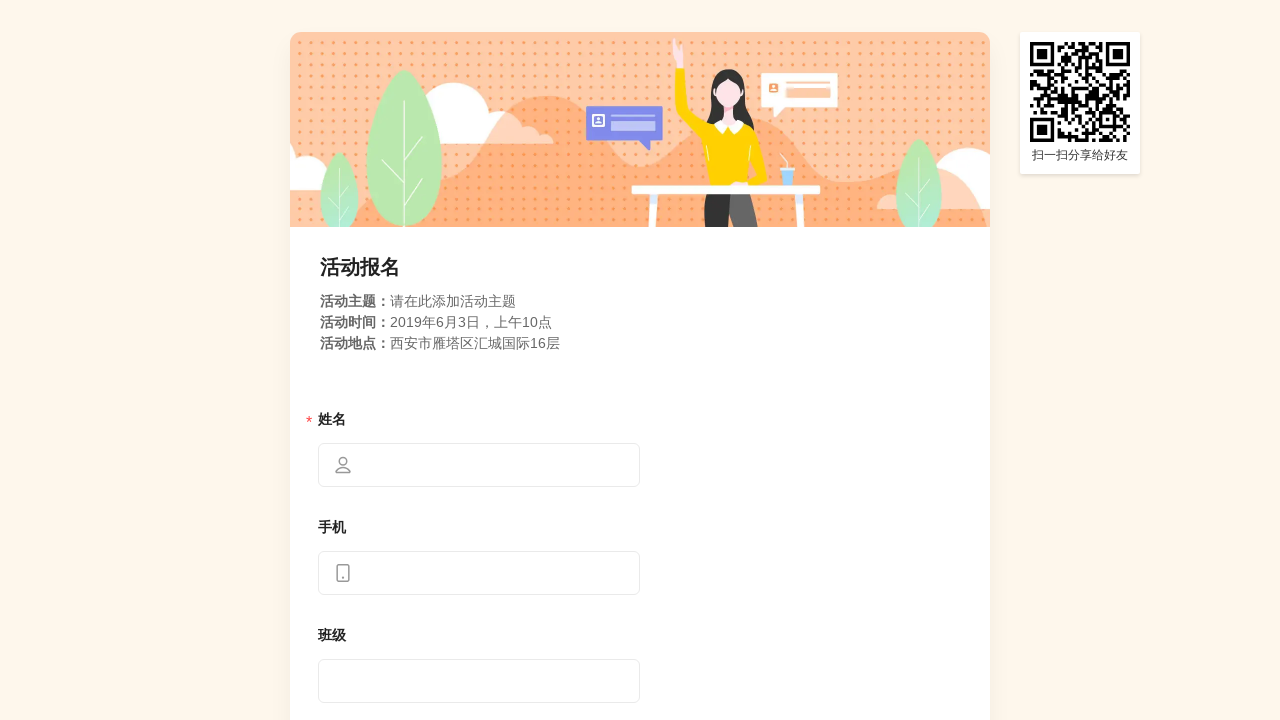

Retrieved all form input fields
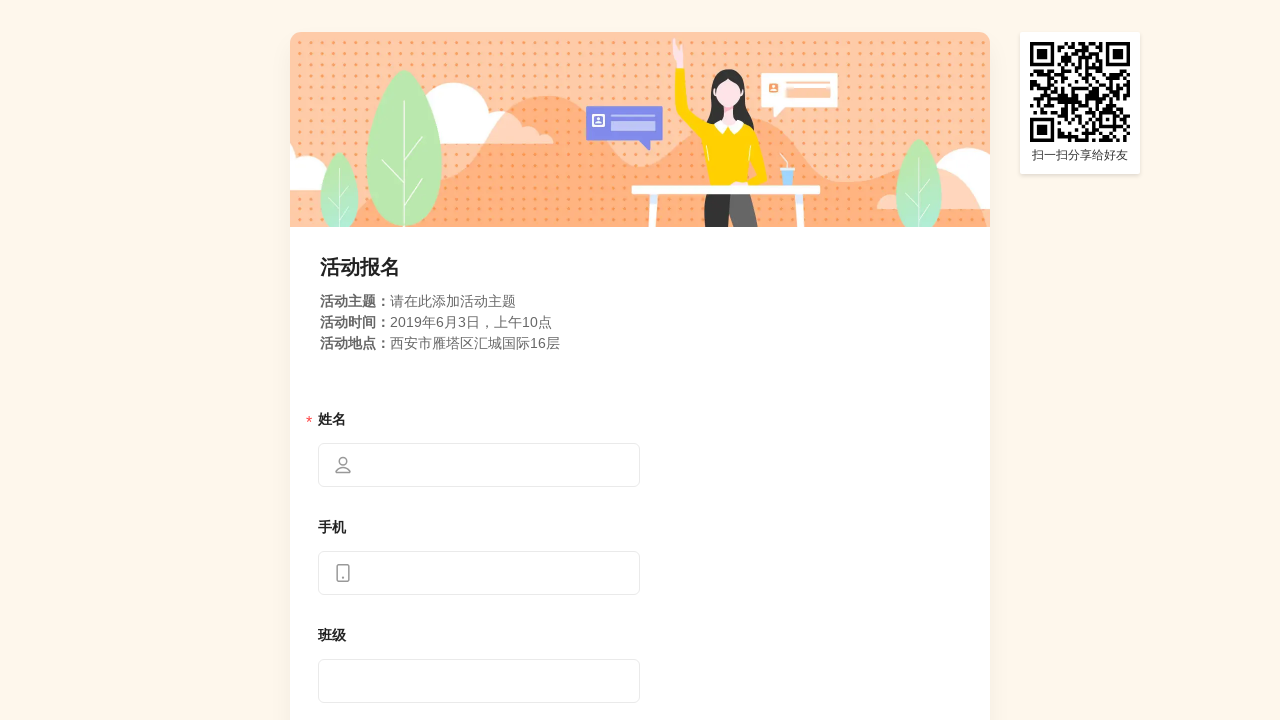

Filled name field with 'Zhang Wei'
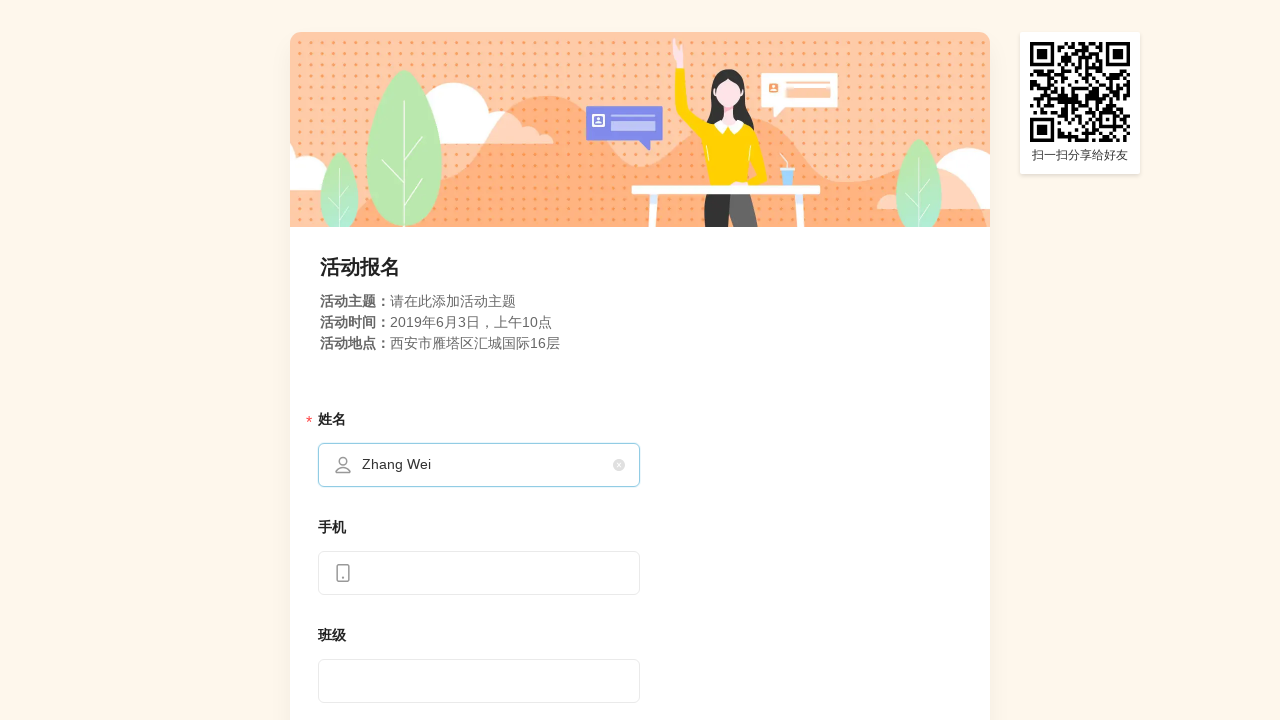

Filled phone field with '13812345678'
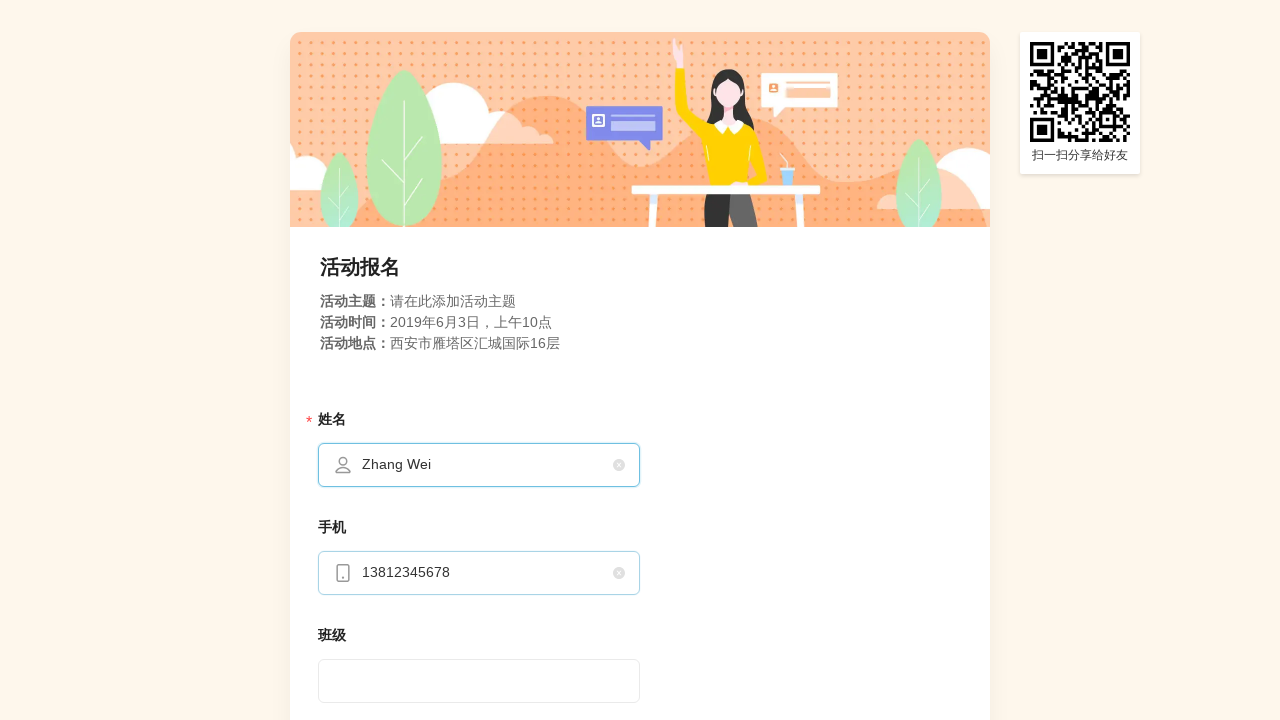

Filled class field with 'Computer Science 2A'
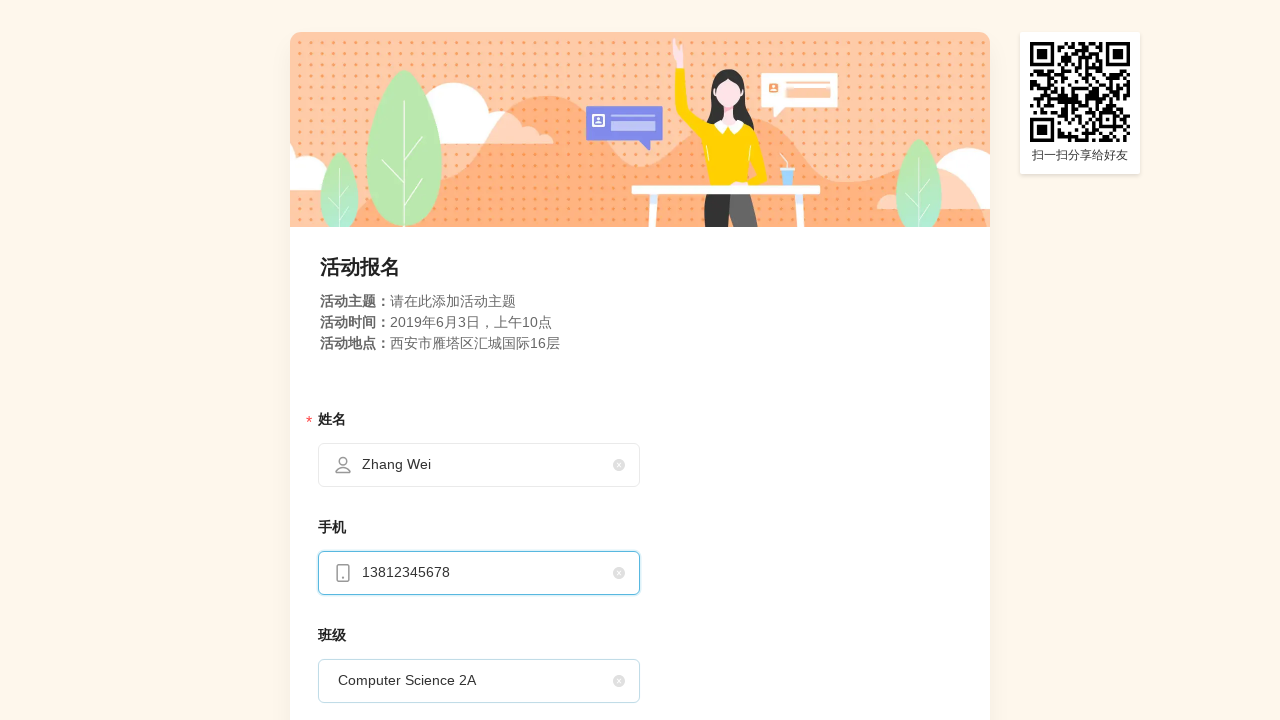

Filled student ID field with '2021030456'
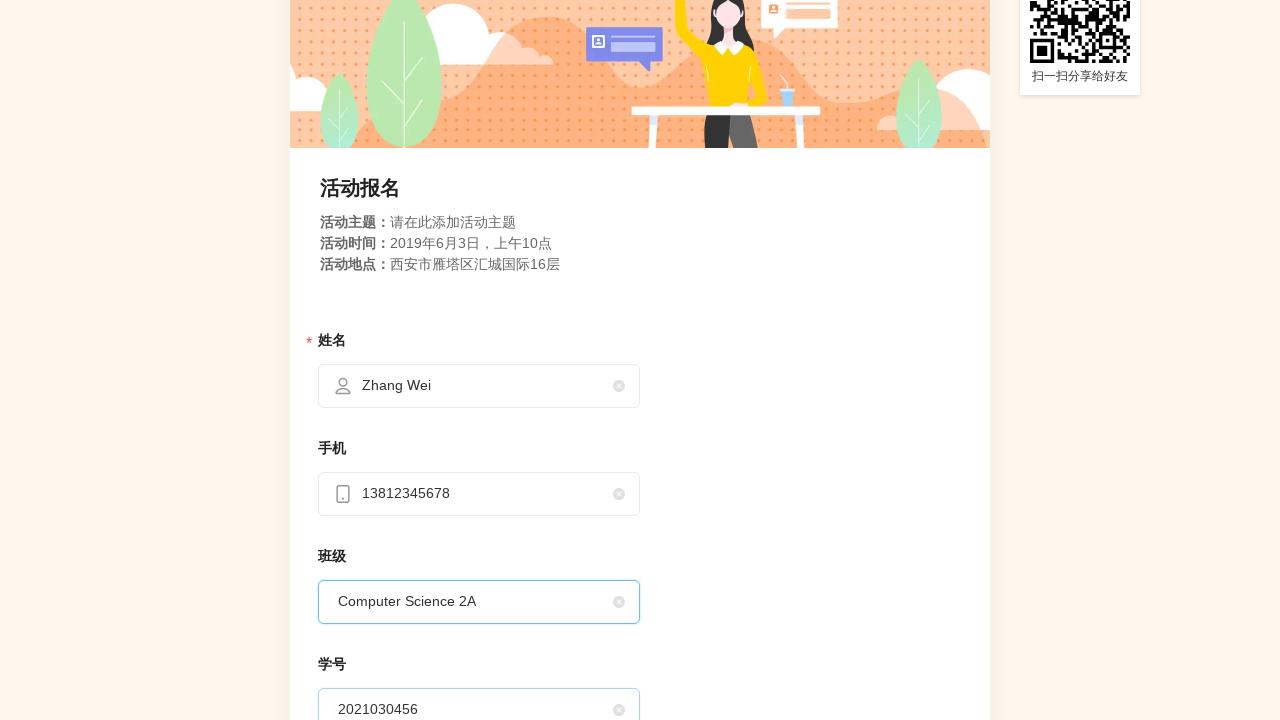

Filled QQ field with '987654321'
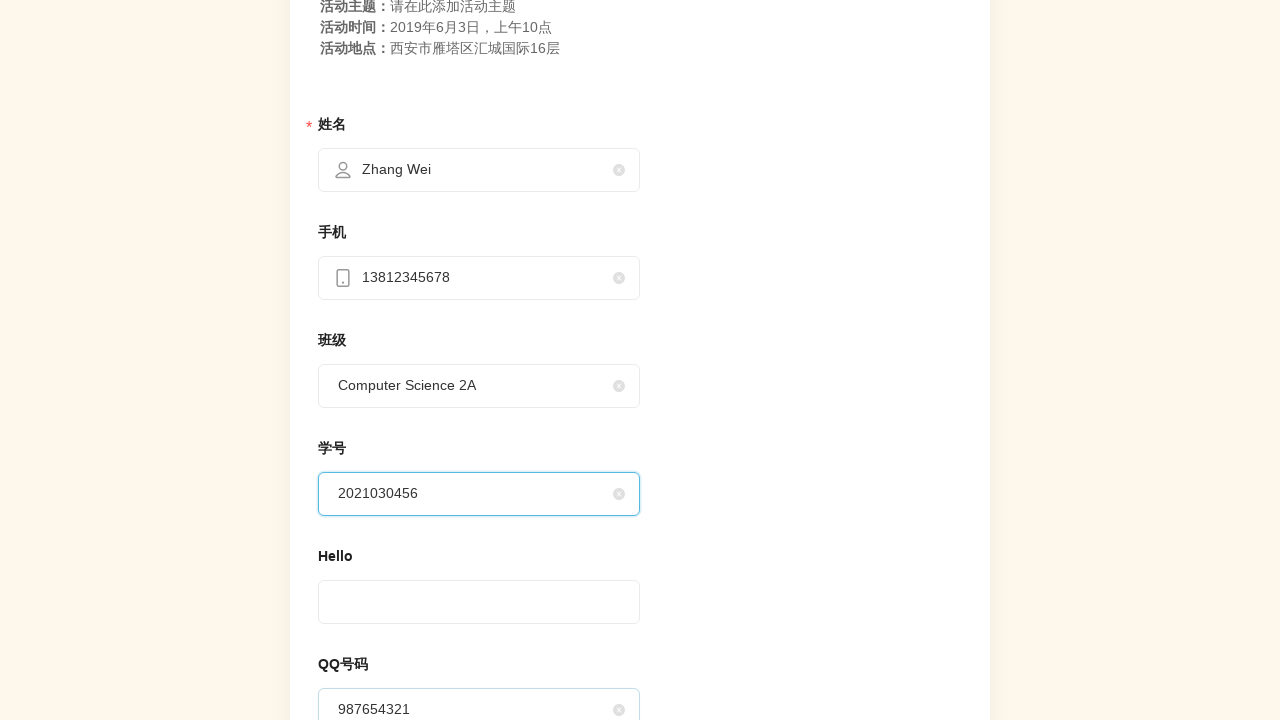

Clicked submit button to submit the form at (640, 486) on .published-form__footer-buttons
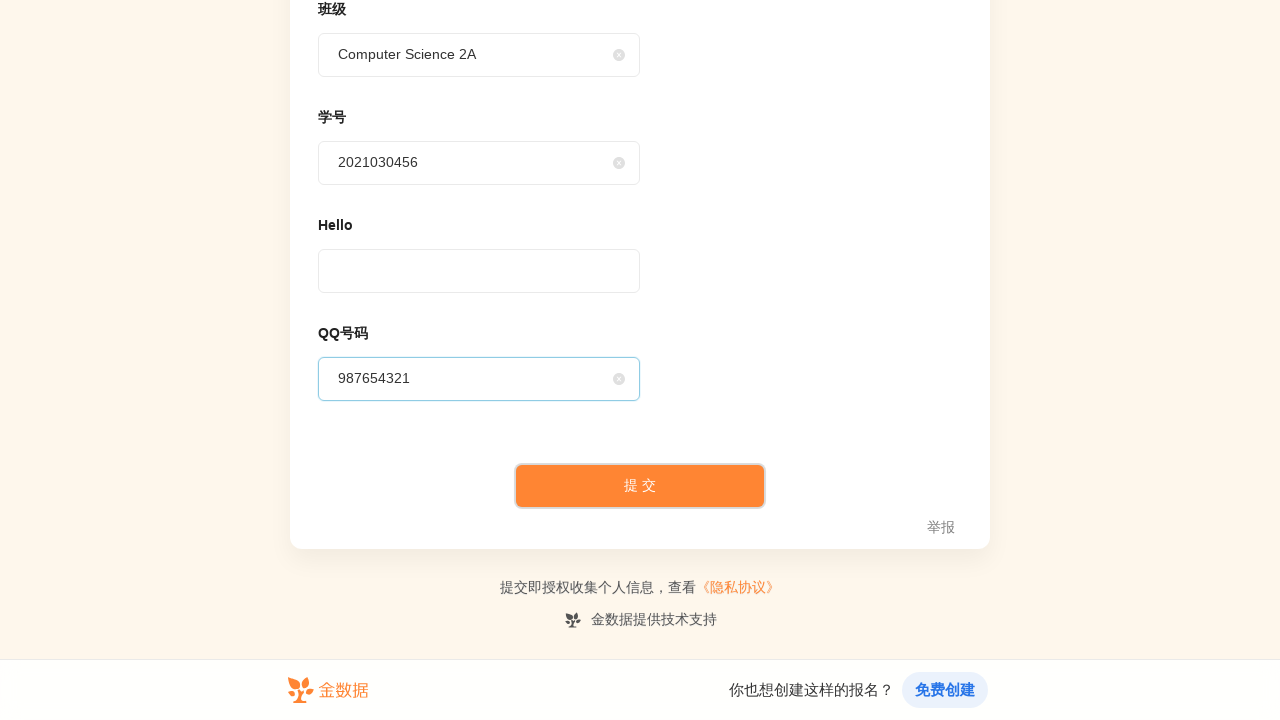

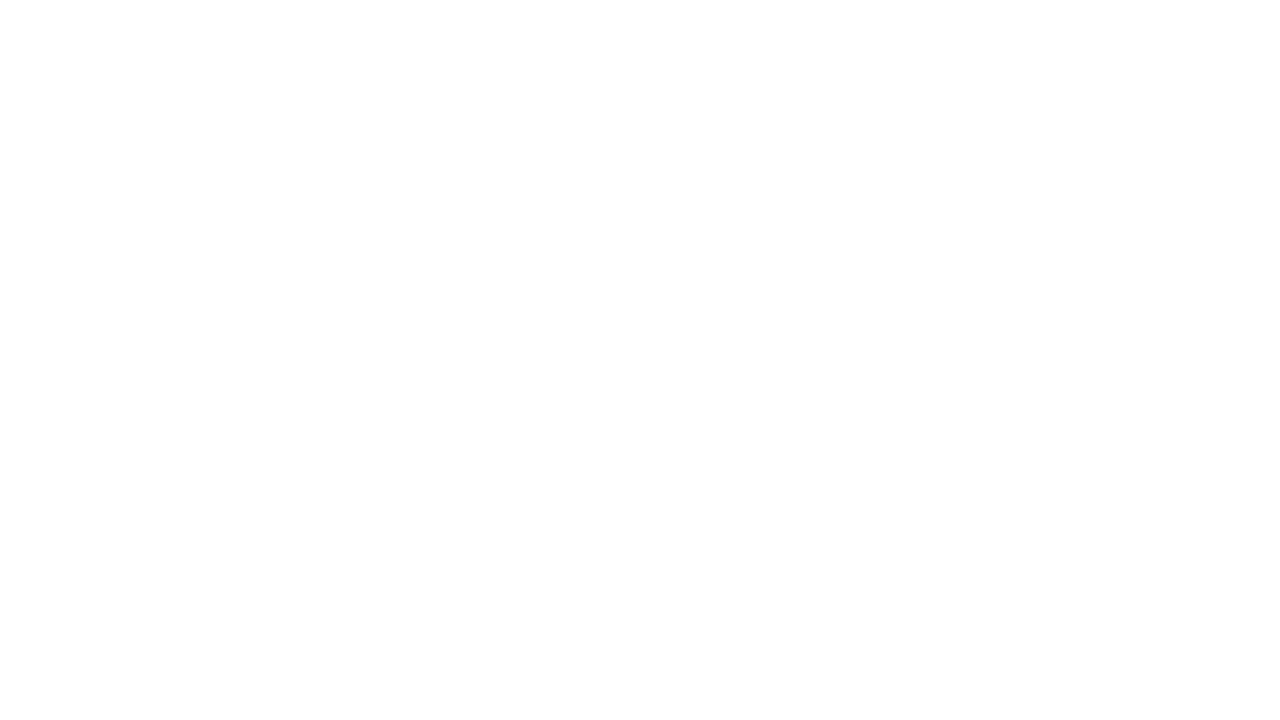